Tests input form functionality on LeafGround by filling text fields, checking if a field is disabled, clearing a text field, and retrieving the value from another field

Starting URL: https://www.leafground.com/input.xhtml

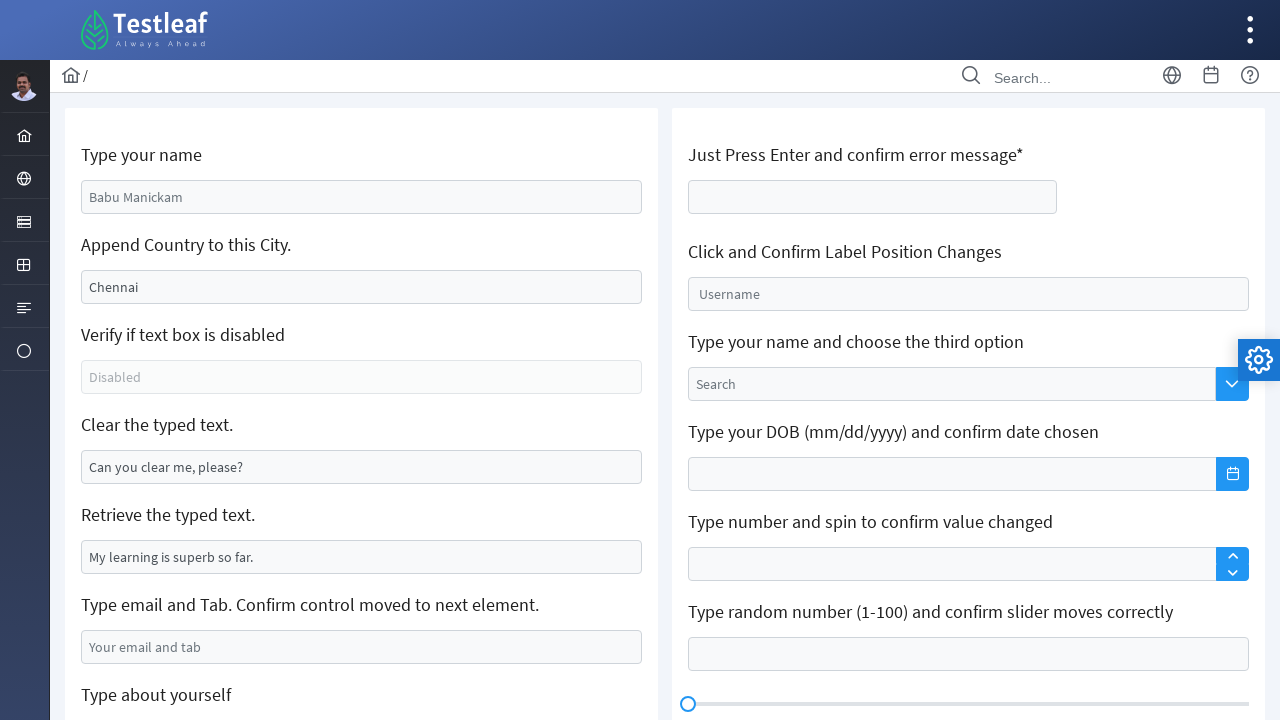

Set viewport size to 1920x1080
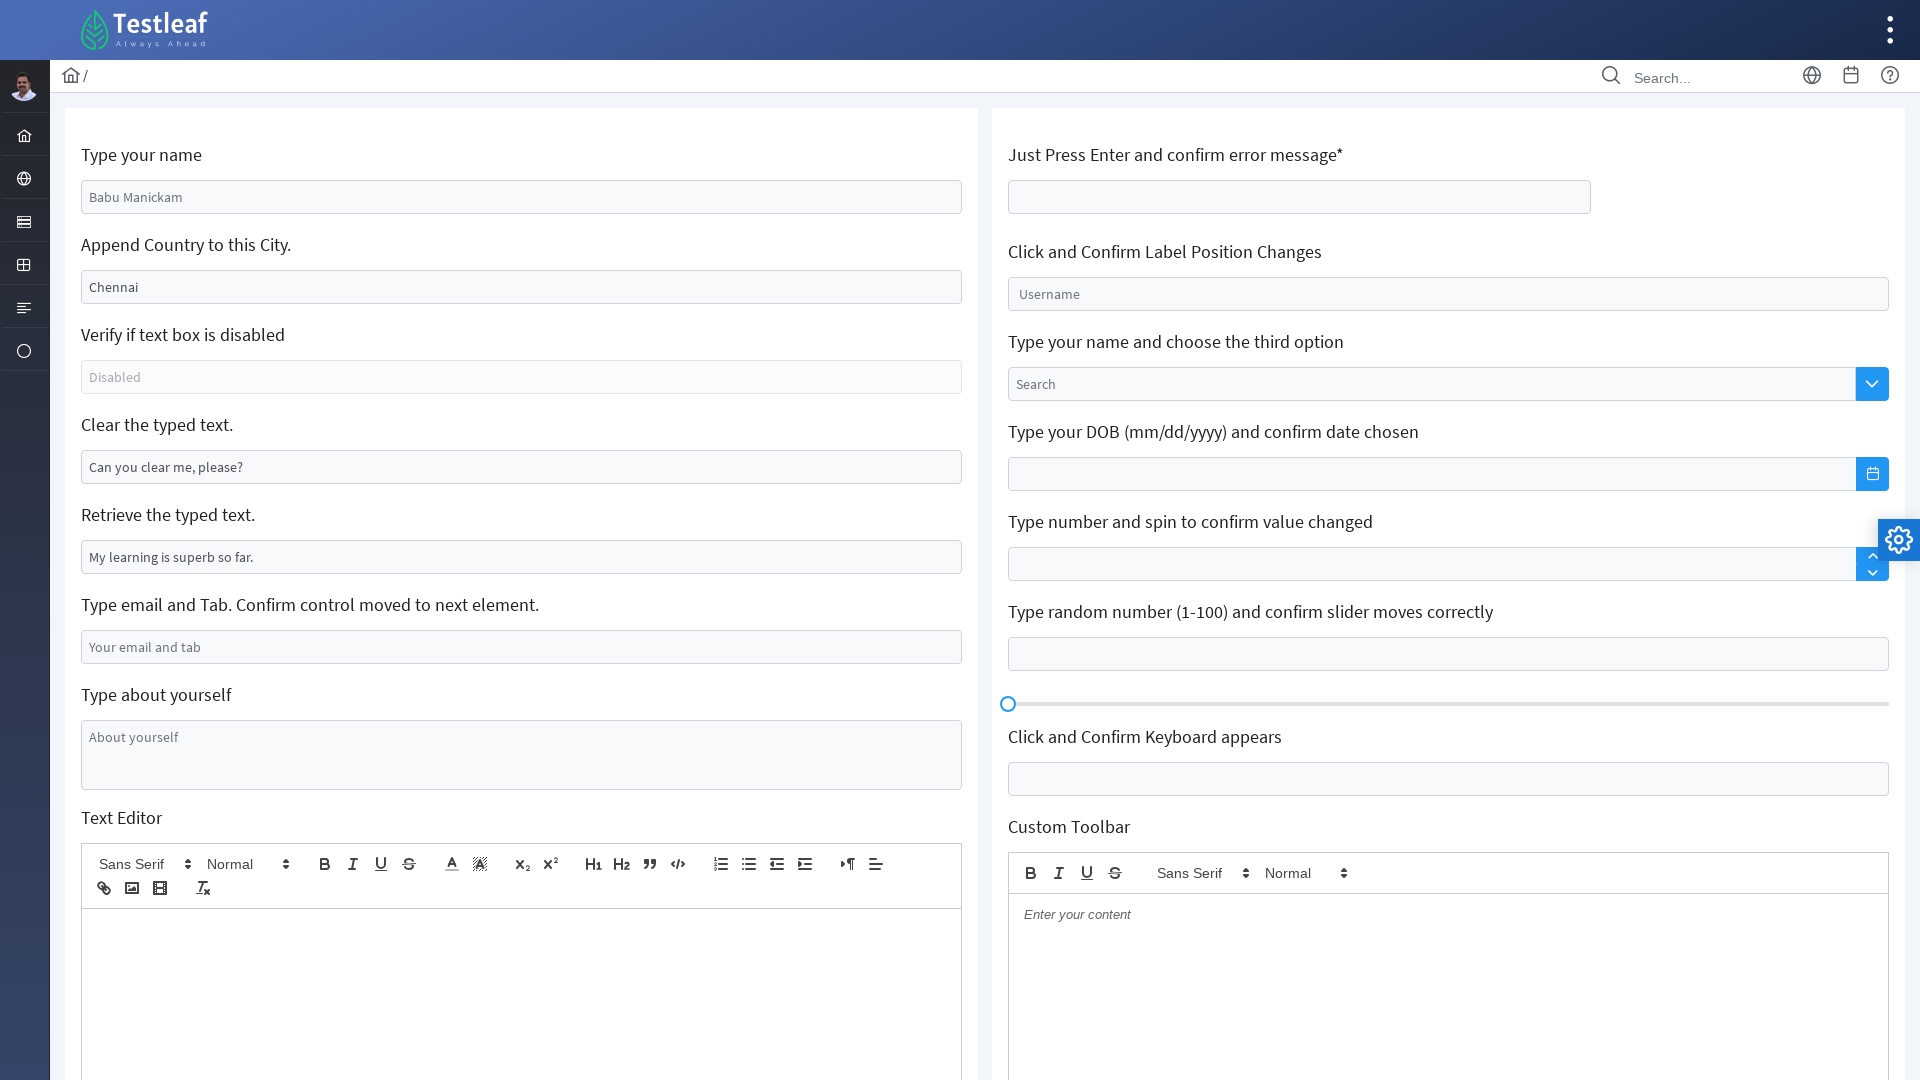

Filled name textbox with 'Michael' on #j_idt88\:name
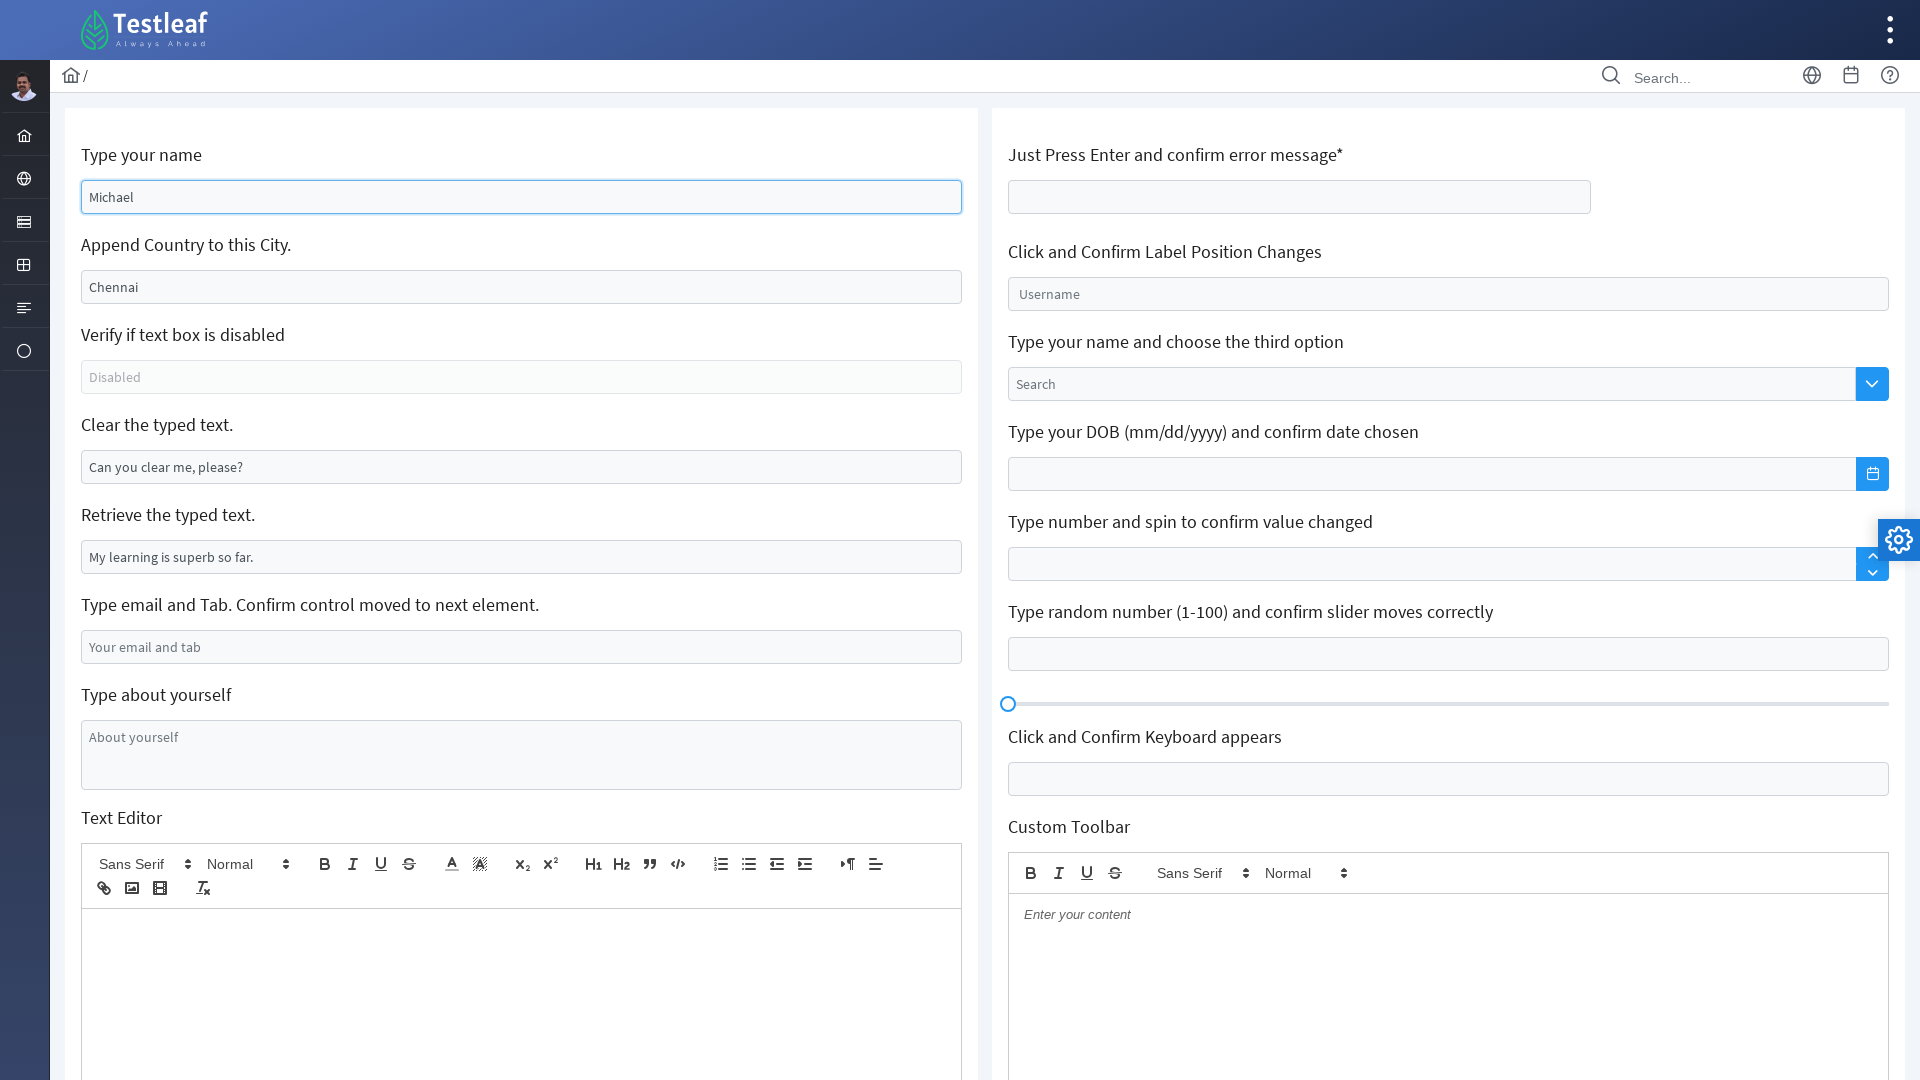

Filled country textbox with 'Canada' on #j_idt88\:j_idt91
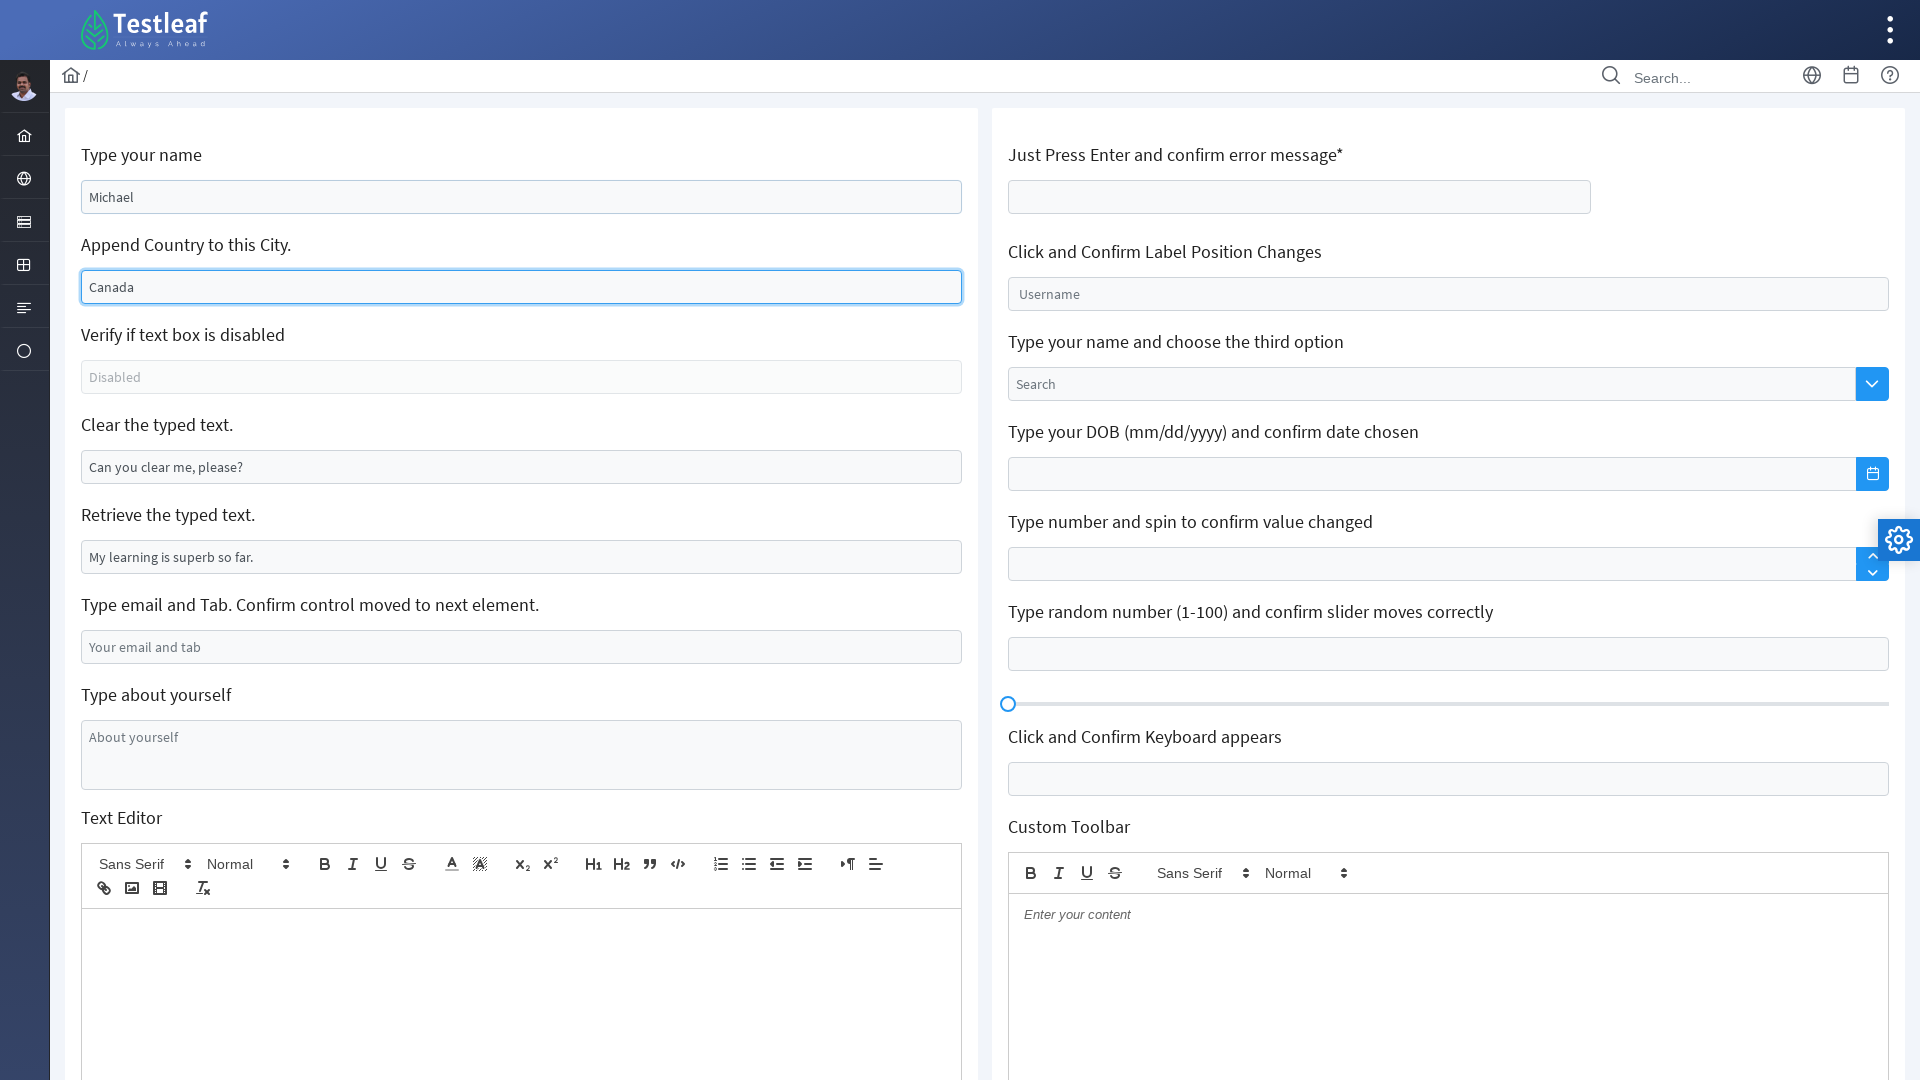

Verified disabled field exists and is visible
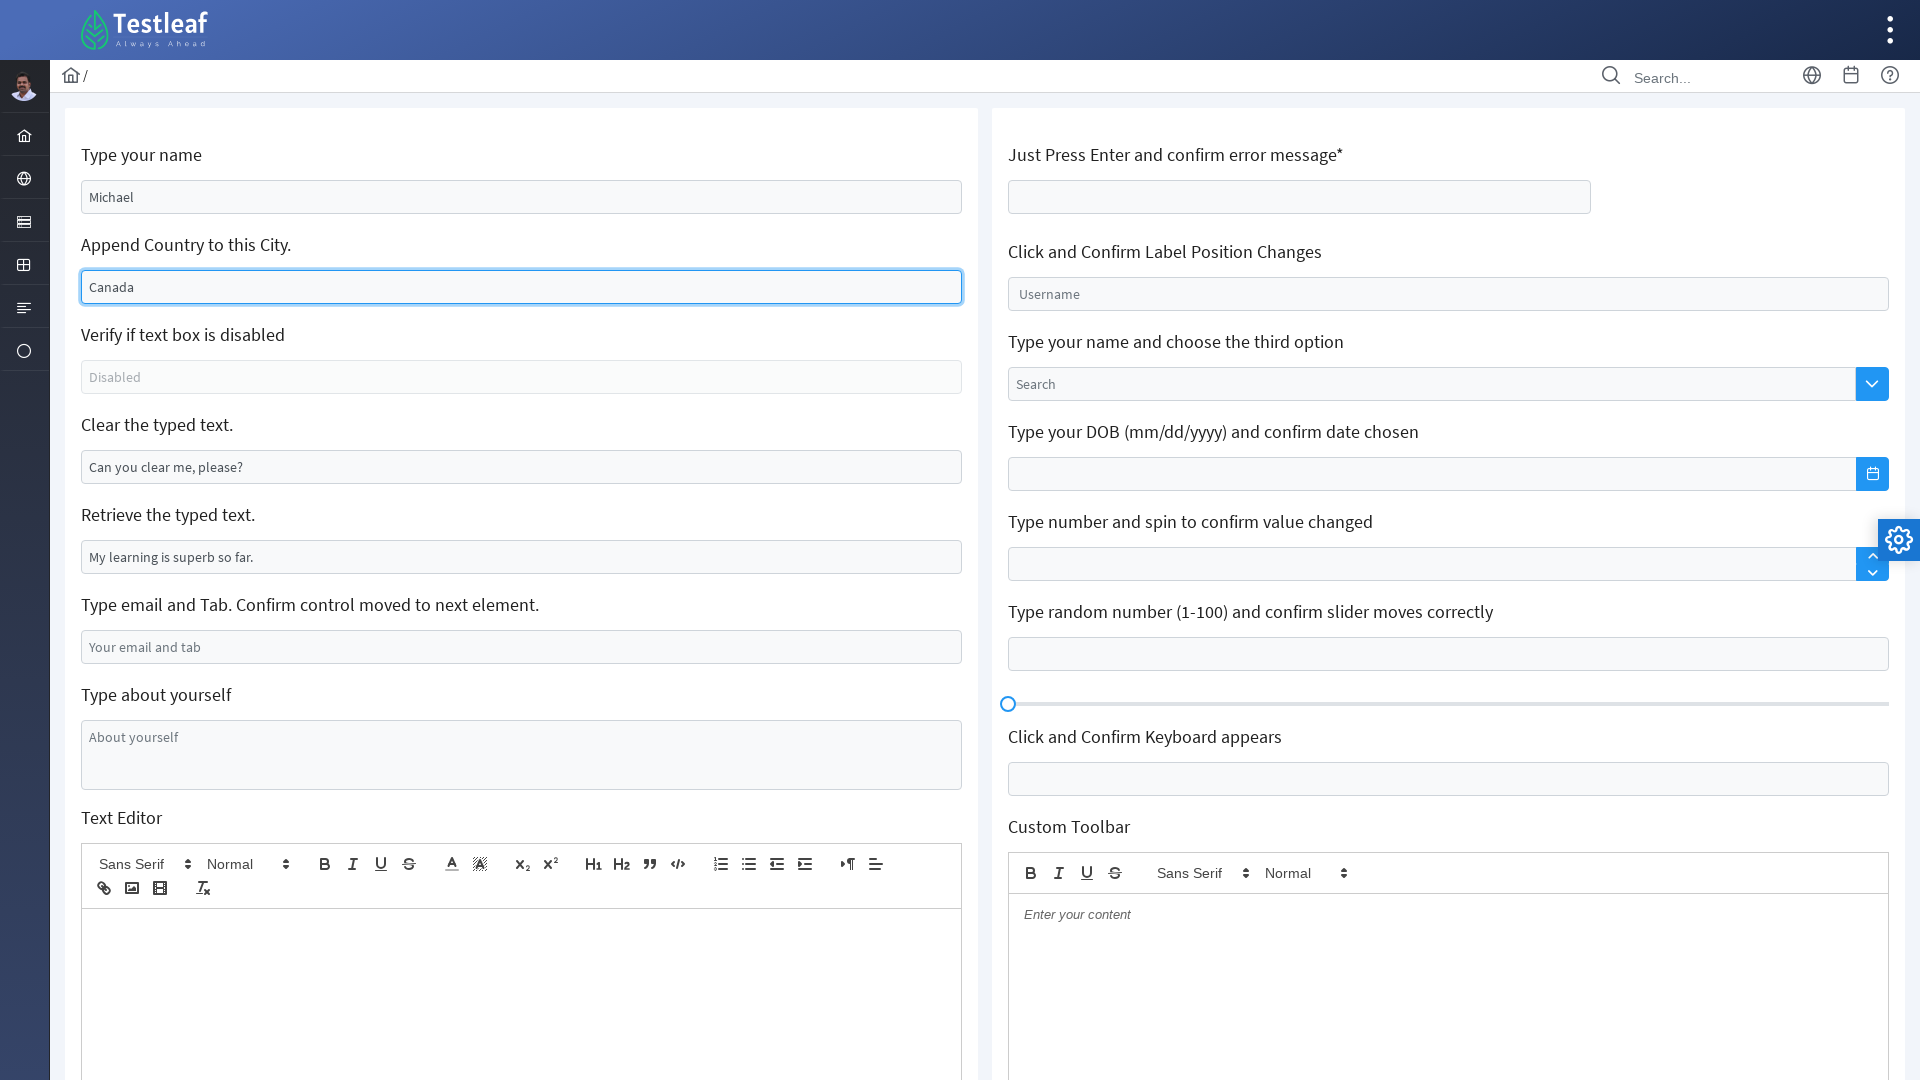

Cleared the clearbox field on #j_idt88\:j_idt95
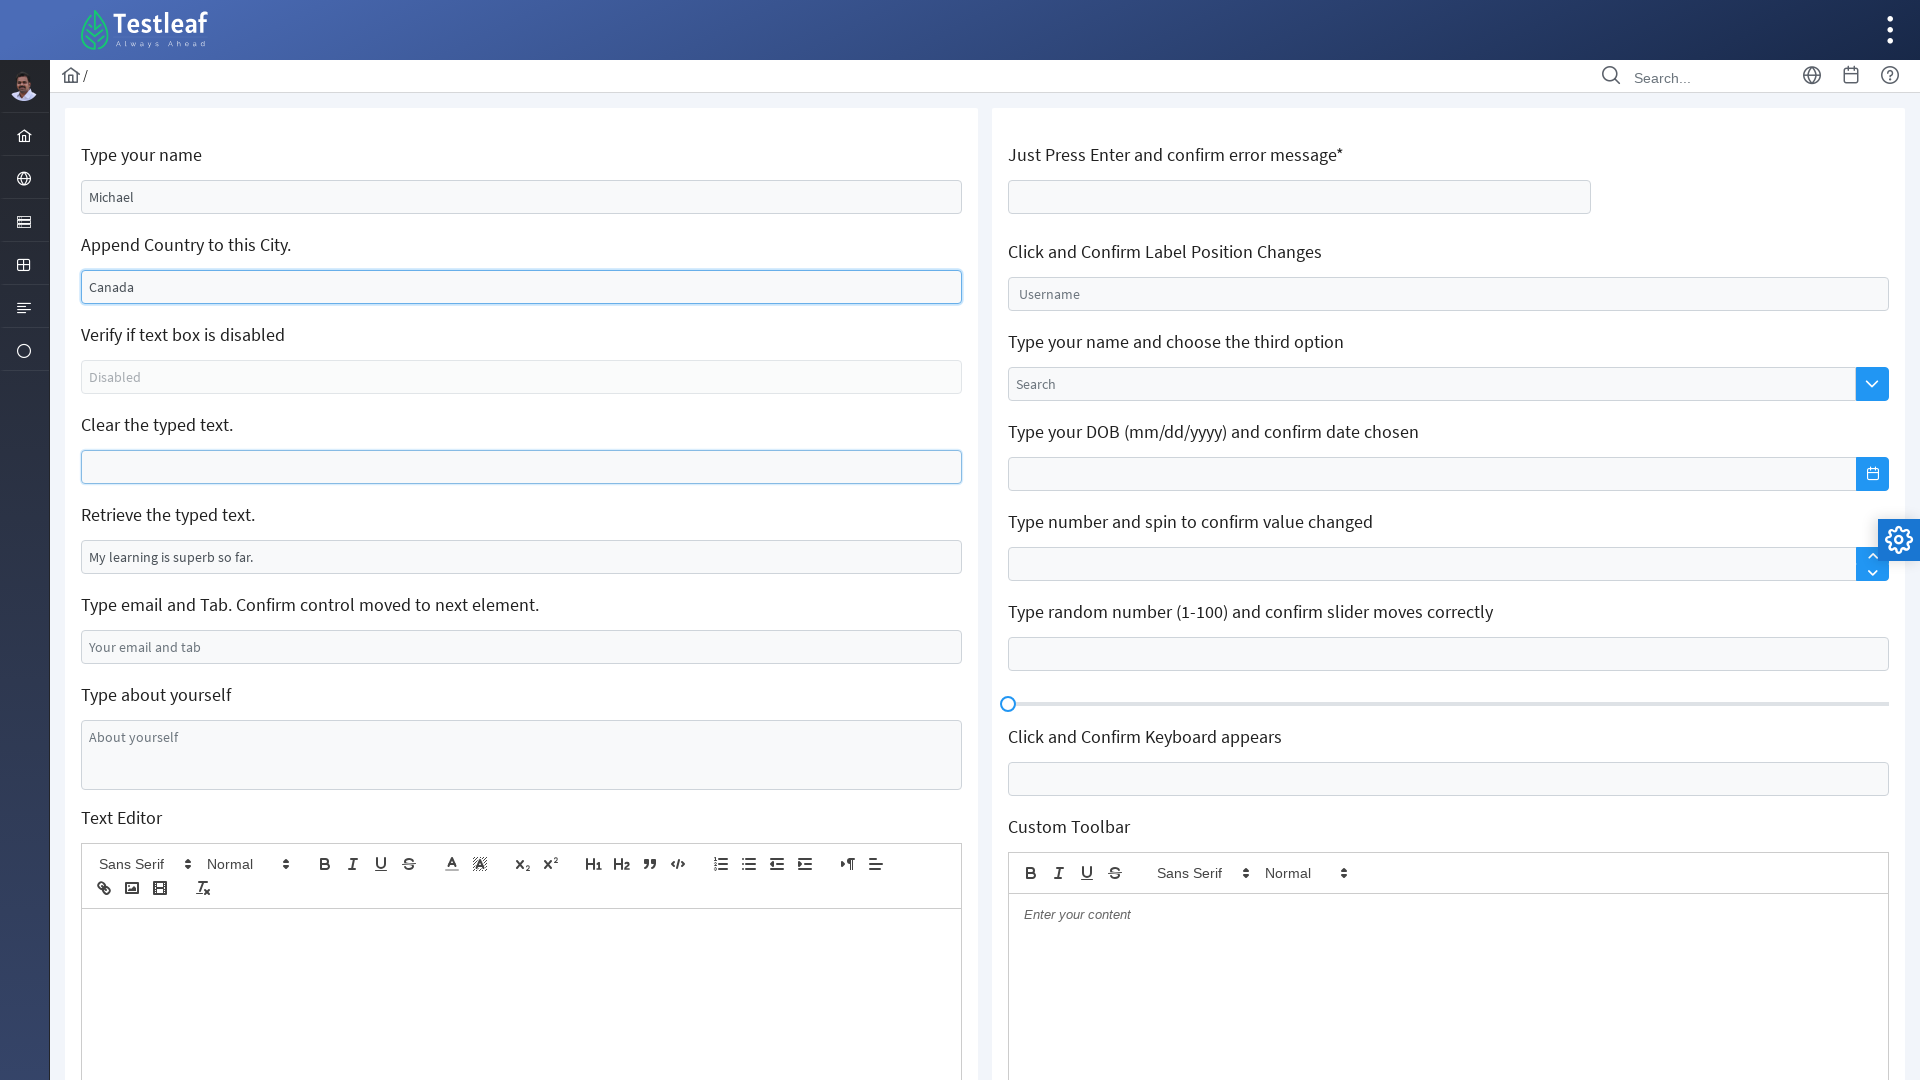

Verified text value field exists and is visible
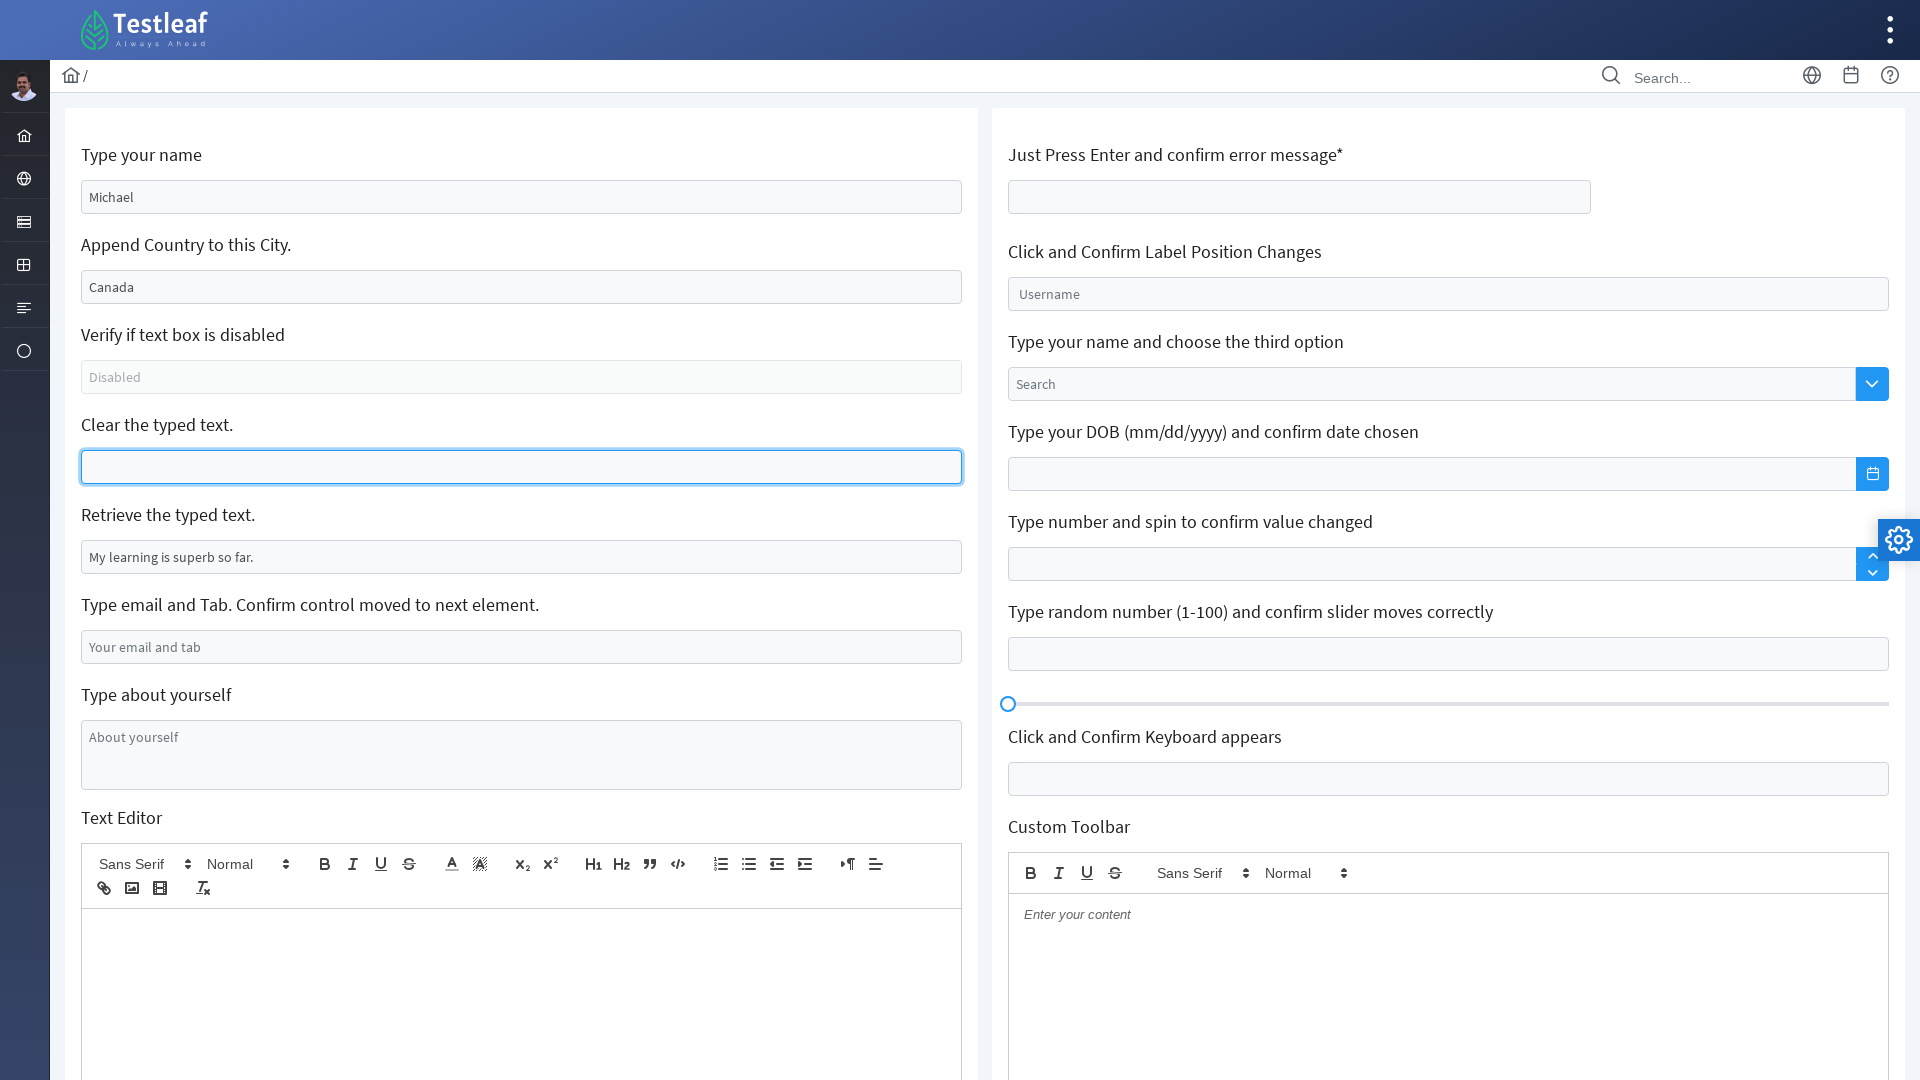

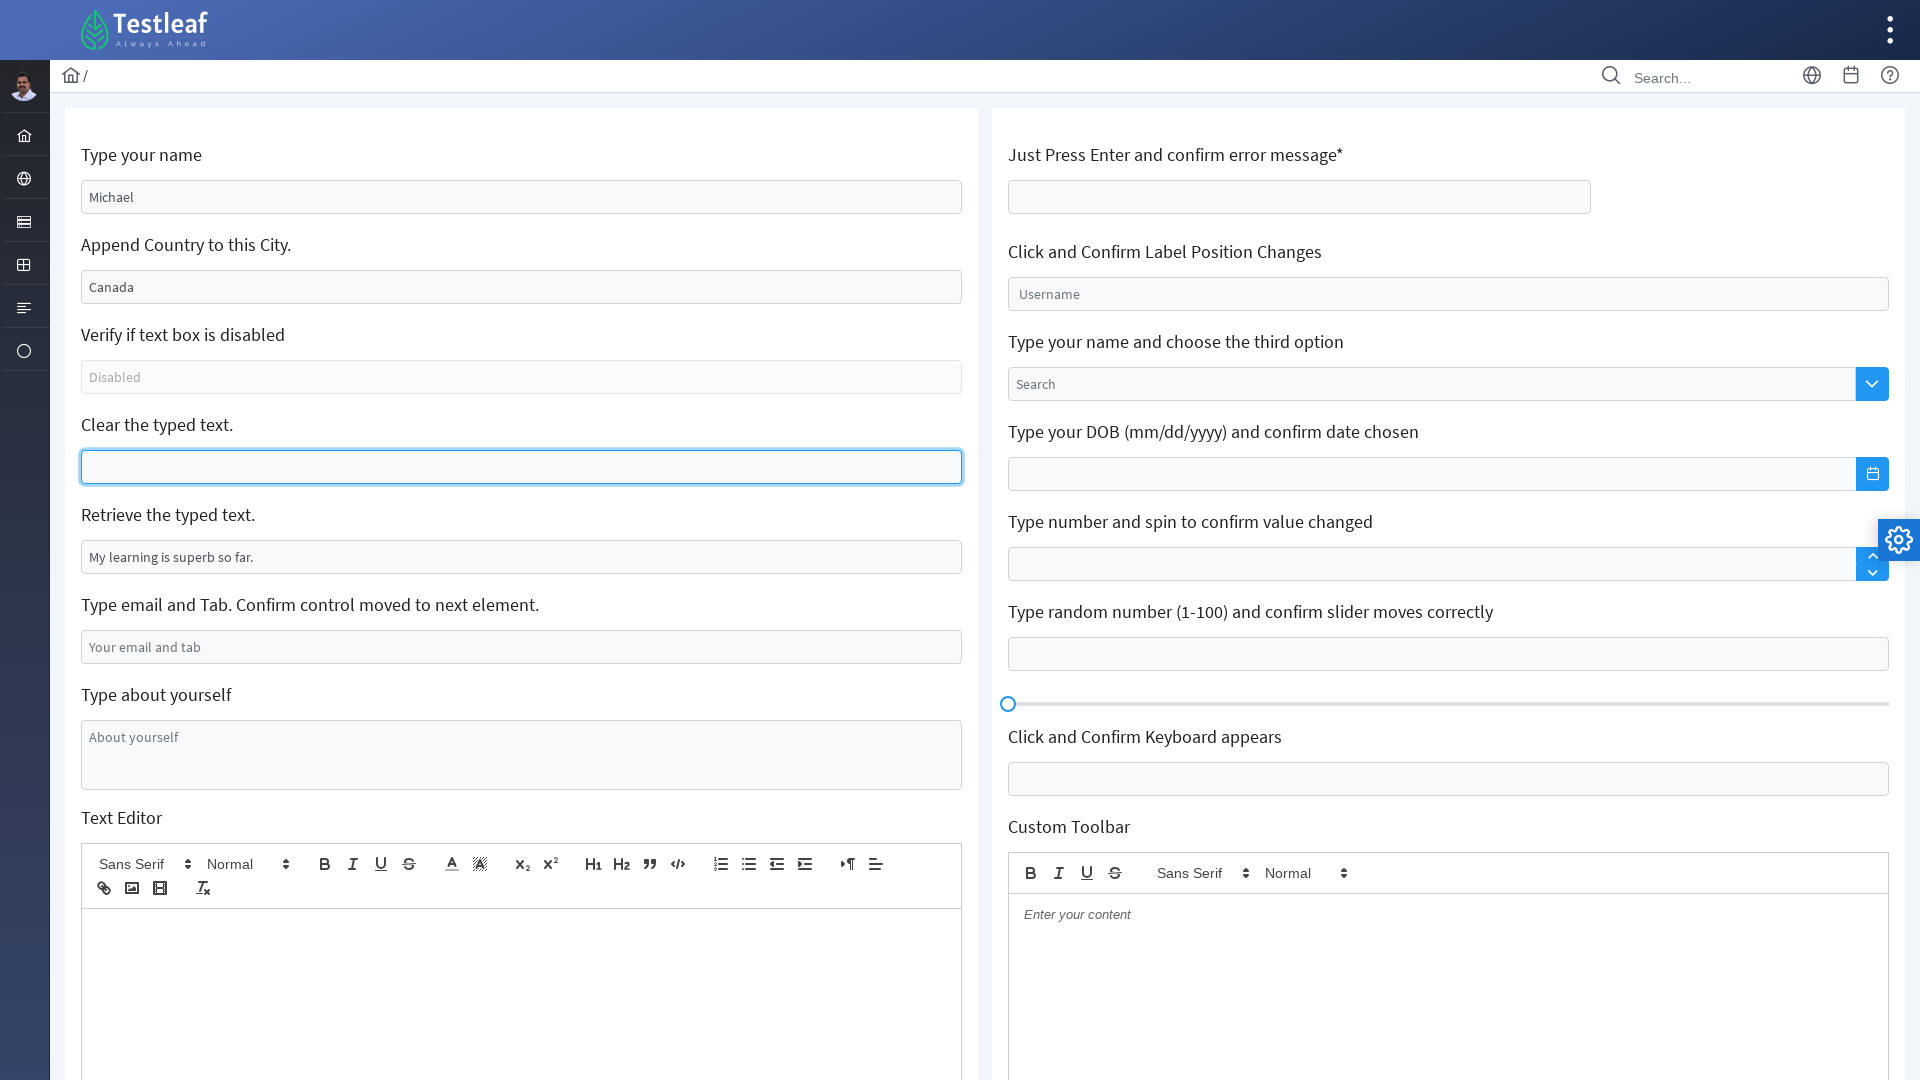